Tests a signature pad by drawing a shape using mouse drag actions and then clicking the clear button to reset the canvas

Starting URL: http://szimek.github.io/signature_pad/

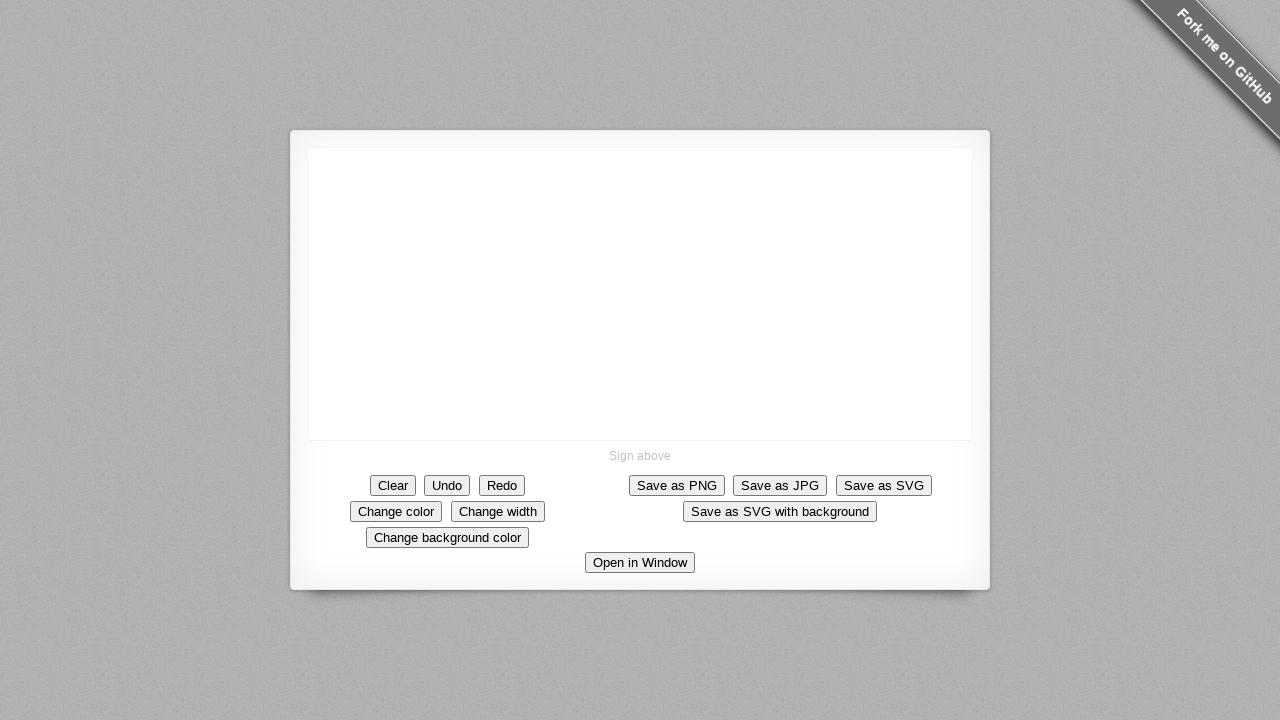

Located the signature pad canvas area
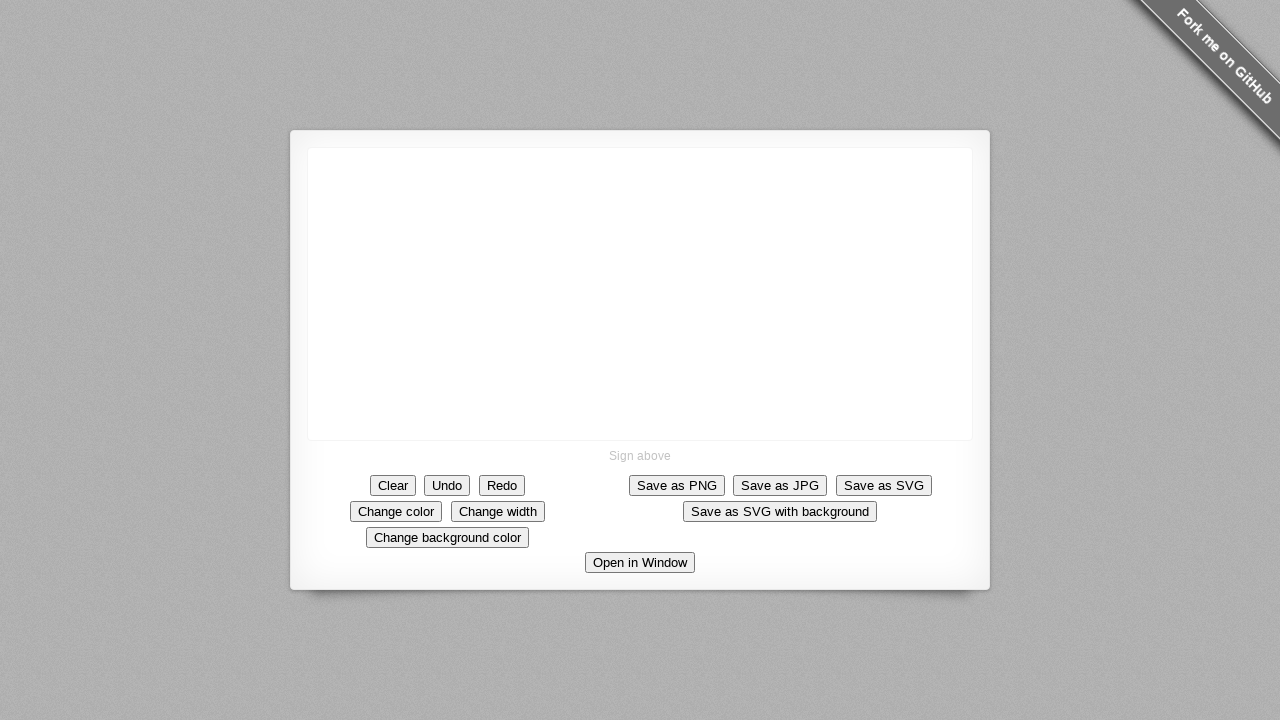

Retrieved bounding box of signature pad to calculate center position
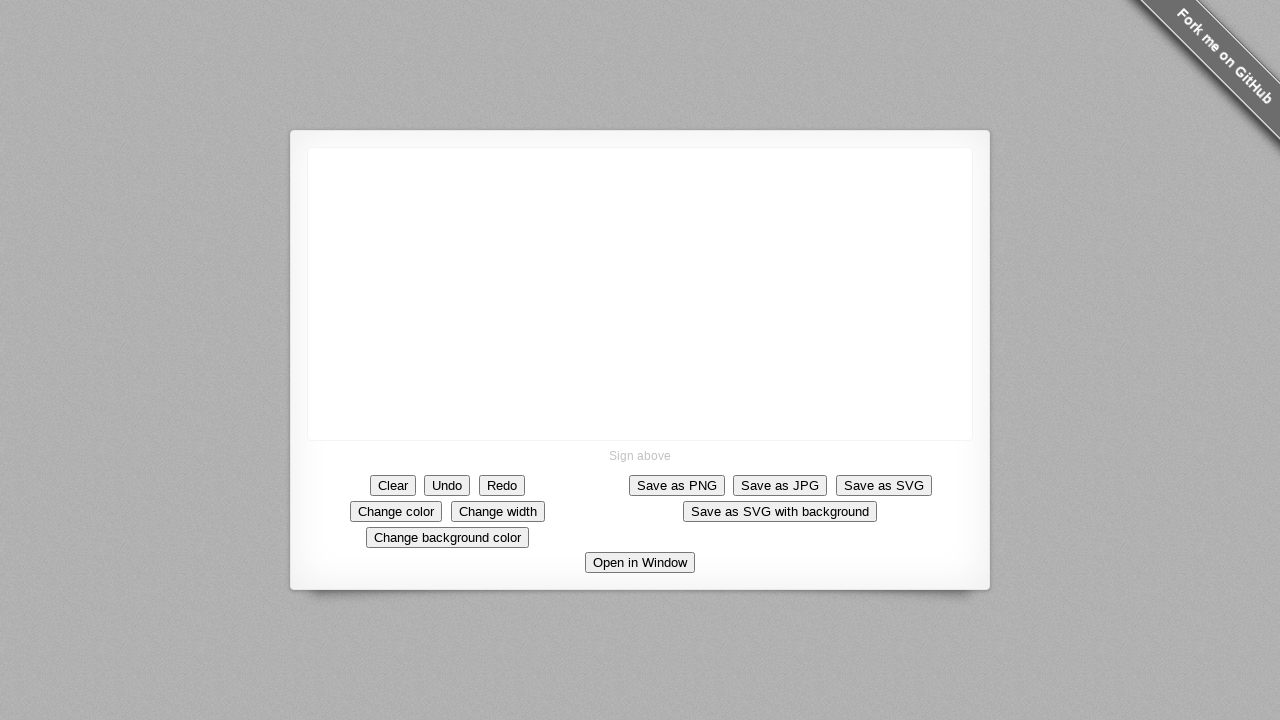

Calculated center coordinates of signature pad
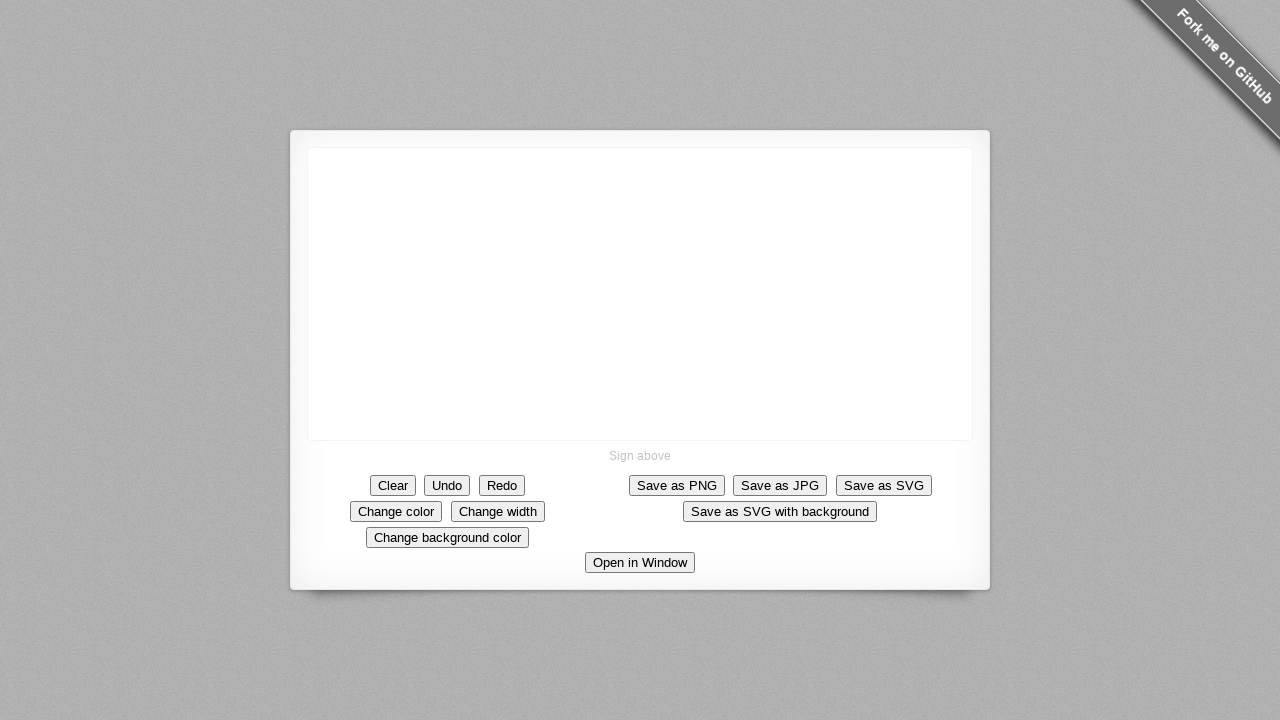

Moved mouse to center of signature pad at (640, 294)
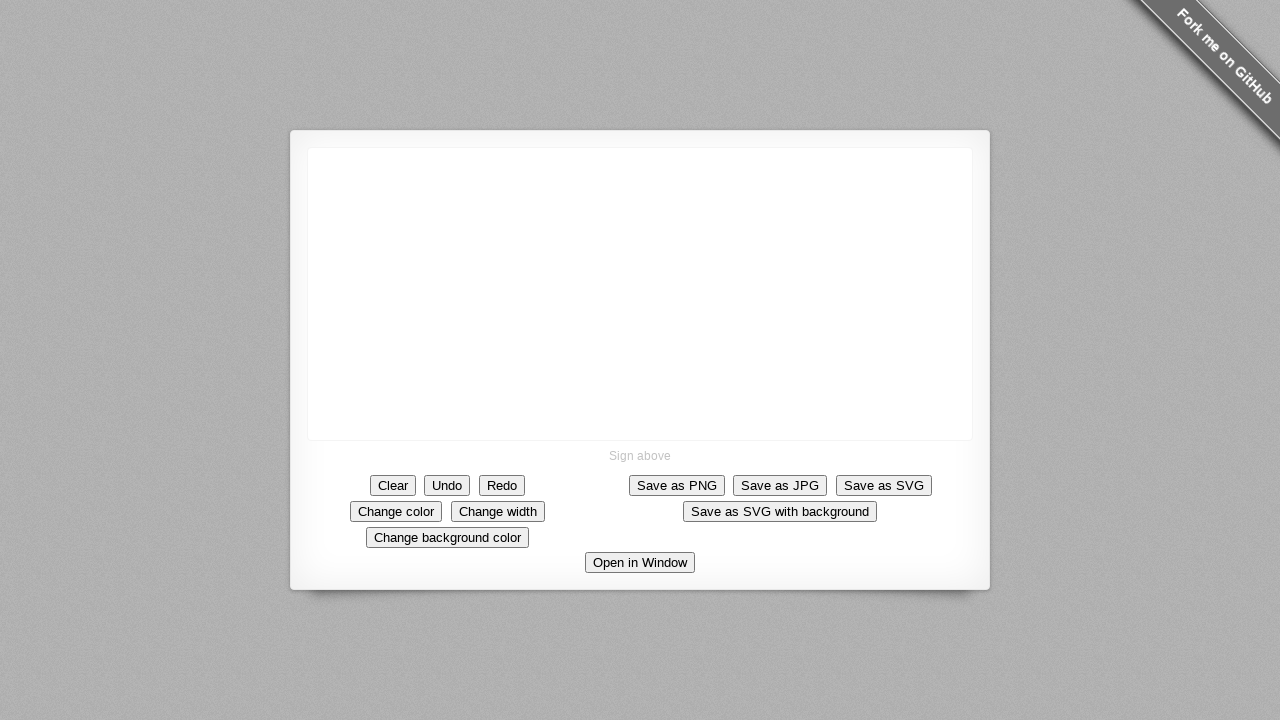

Pressed mouse button down to start drawing at (640, 294)
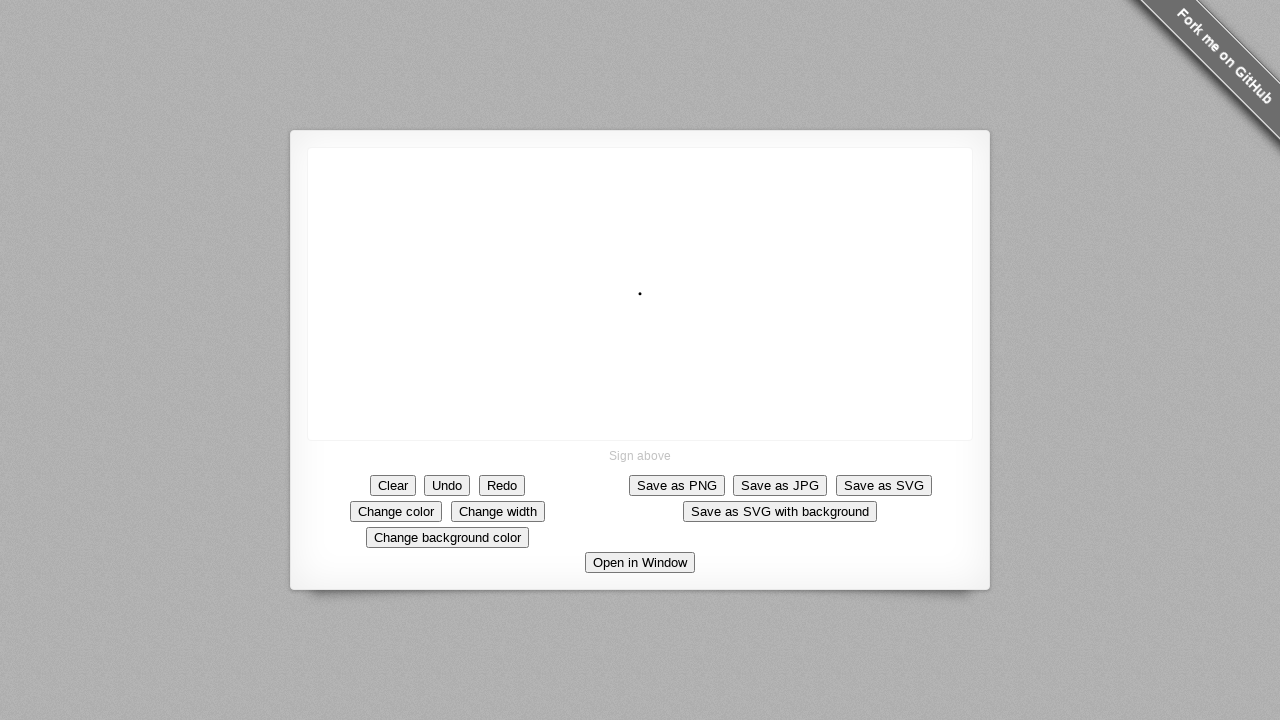

Dragged mouse to first point while drawing at (655, 344)
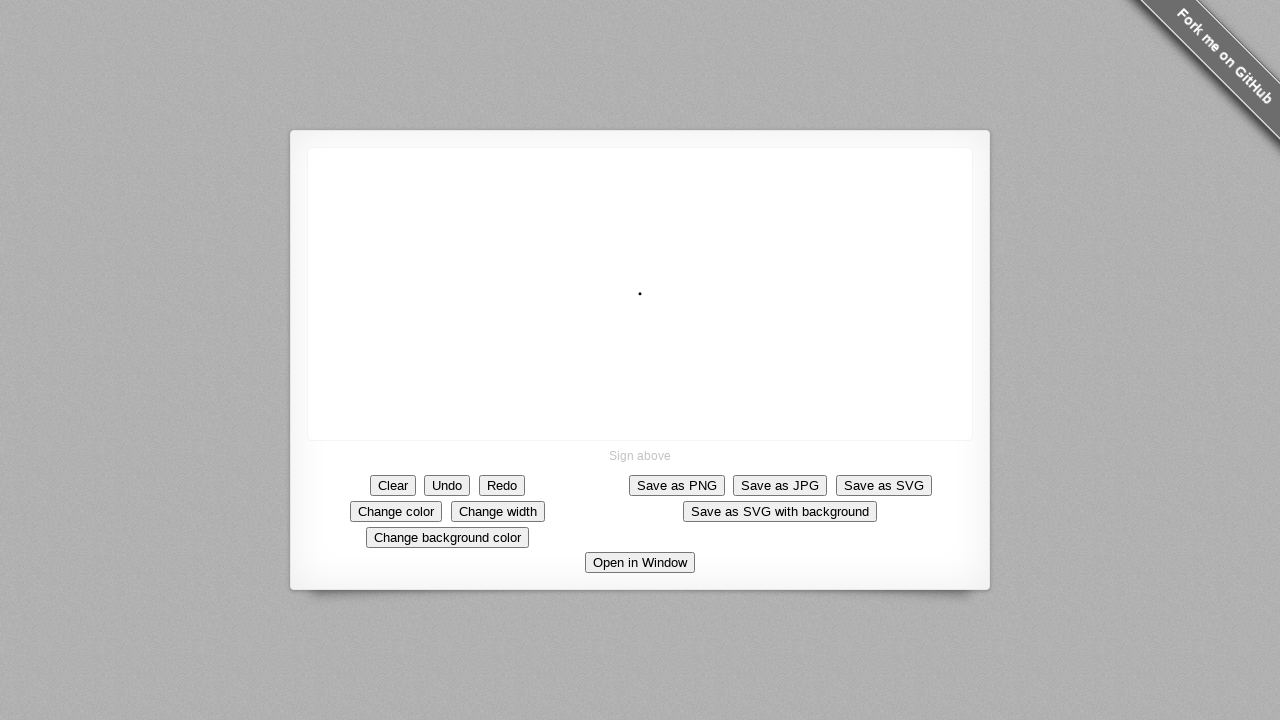

Dragged mouse to second point while drawing at (720, 429)
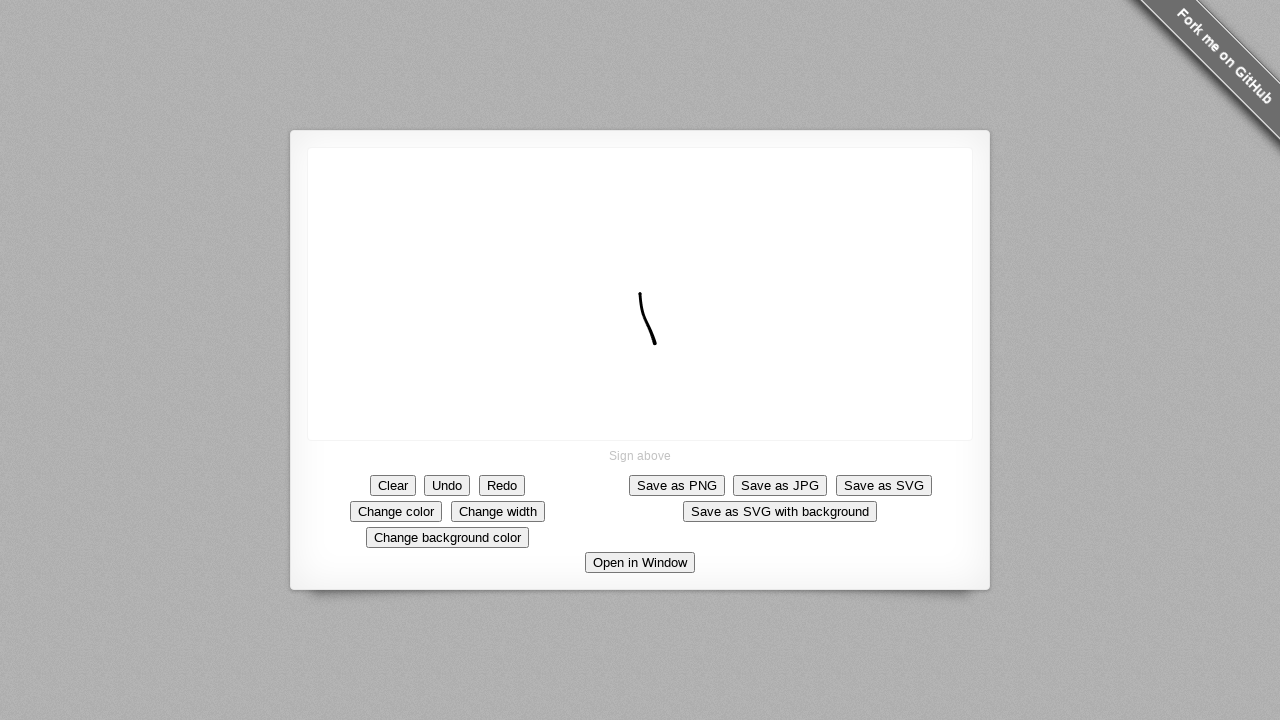

Dragged mouse to third point while drawing at (790, 457)
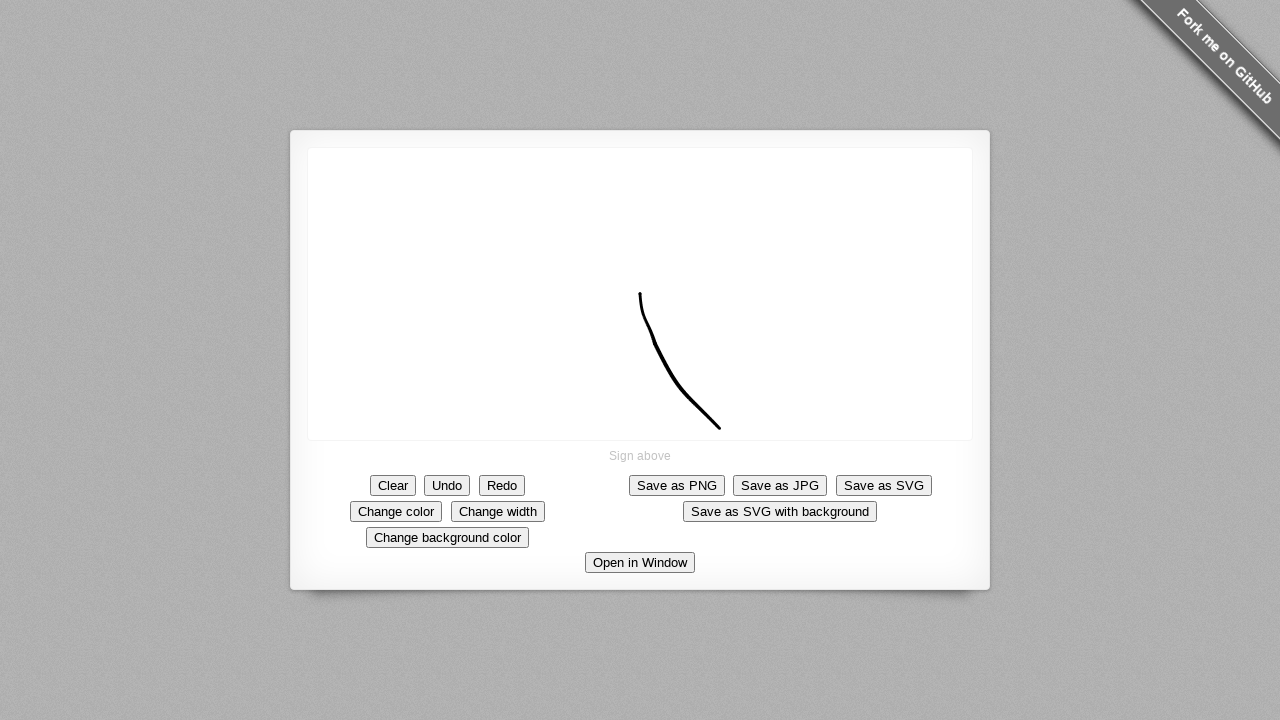

Released mouse button to complete drawing shape on signature pad at (790, 457)
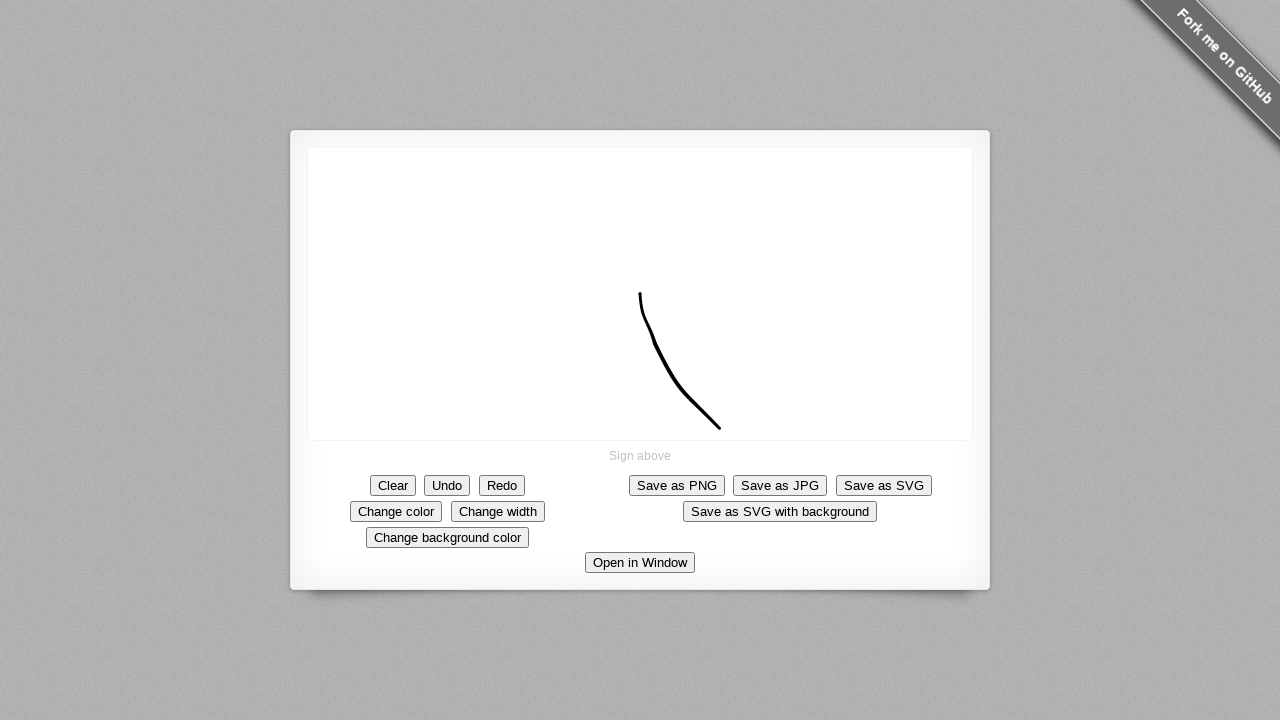

Clicked clear button to reset the signature pad at (393, 485) on xpath=//button[@class='button clear']
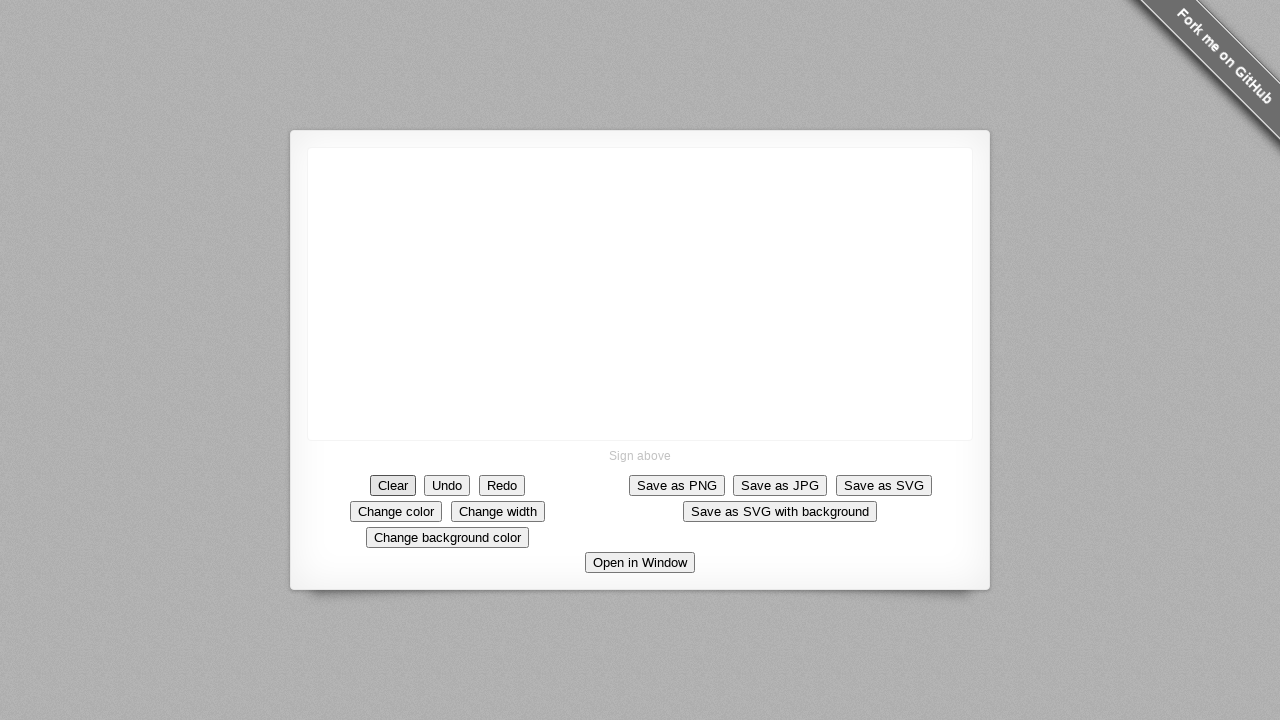

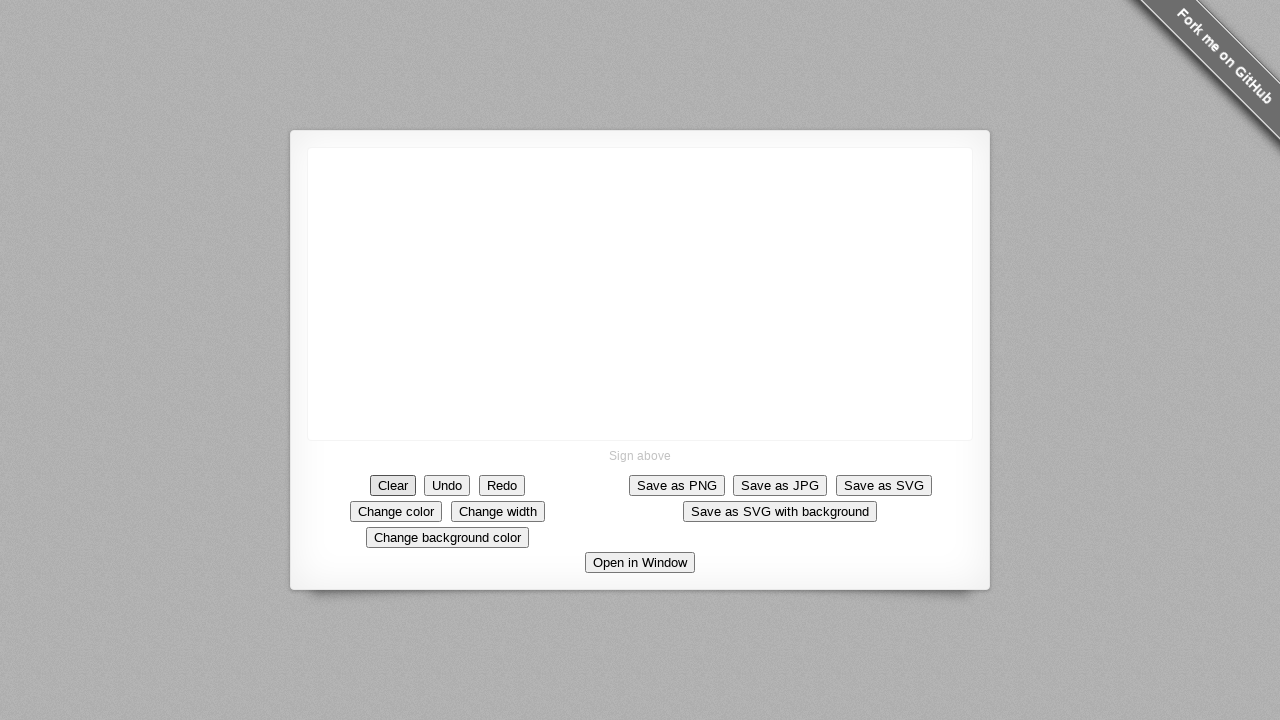